Clicks on Laptops category and verifies products are displayed including MacBook products.

Starting URL: https://www.demoblaze.com/

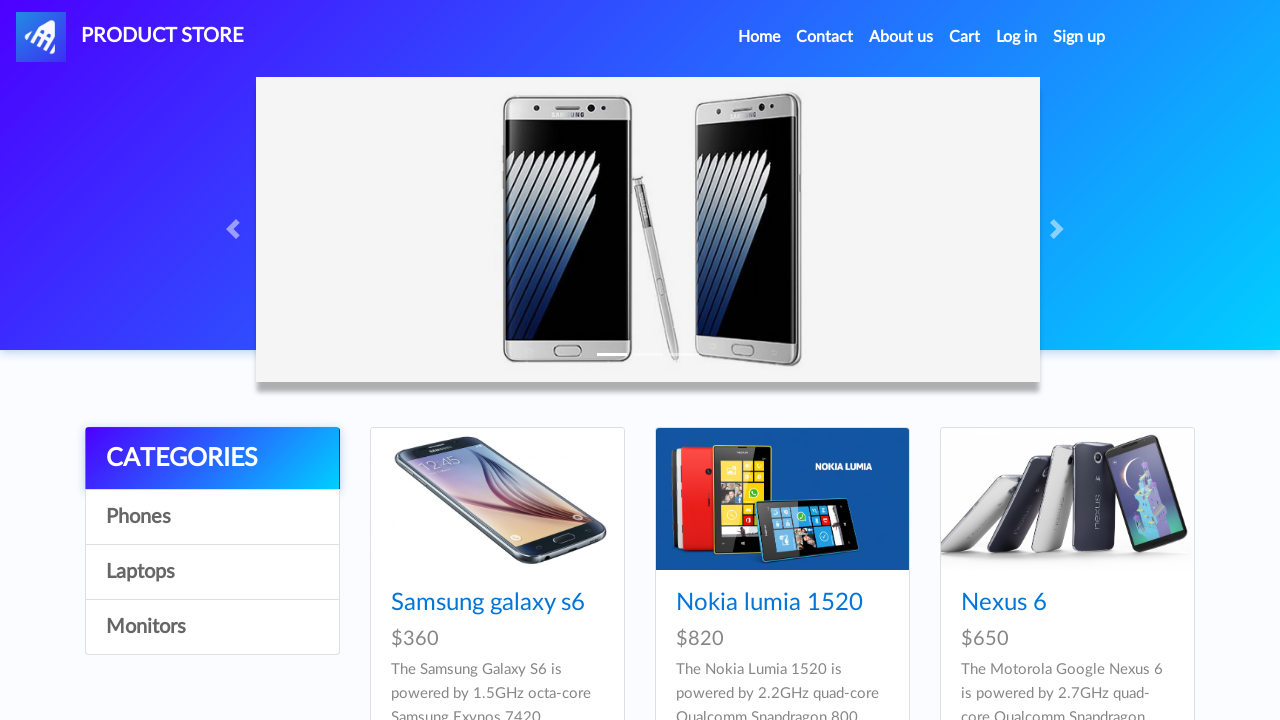

Clicked on Laptops category at (212, 572) on a:has-text('Laptops')
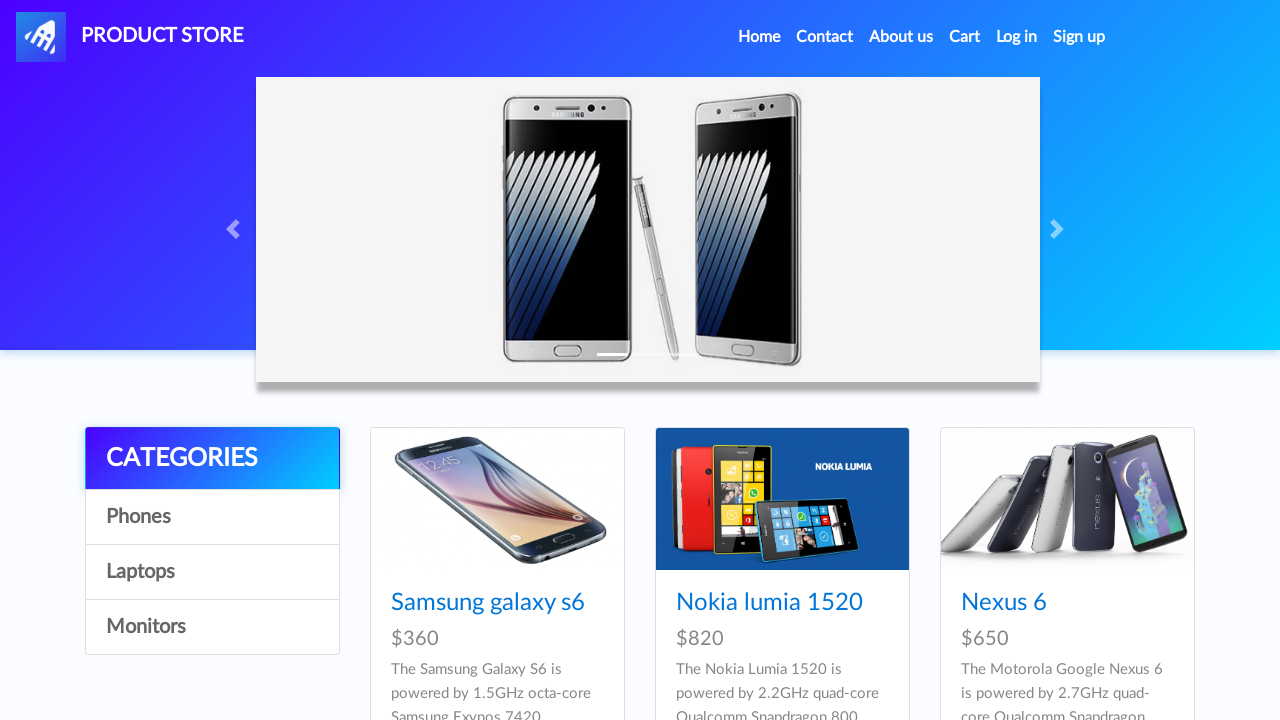

Waited 1000ms for page to load
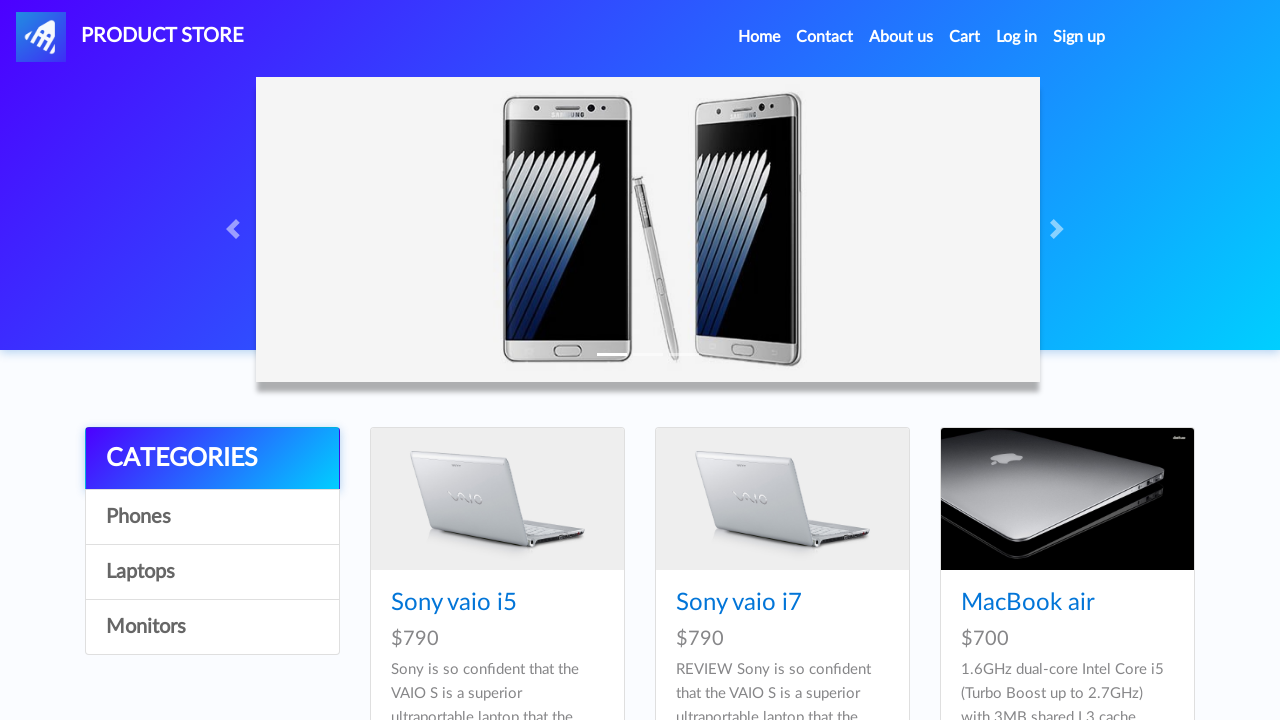

Verified product cards are displayed in Laptops category
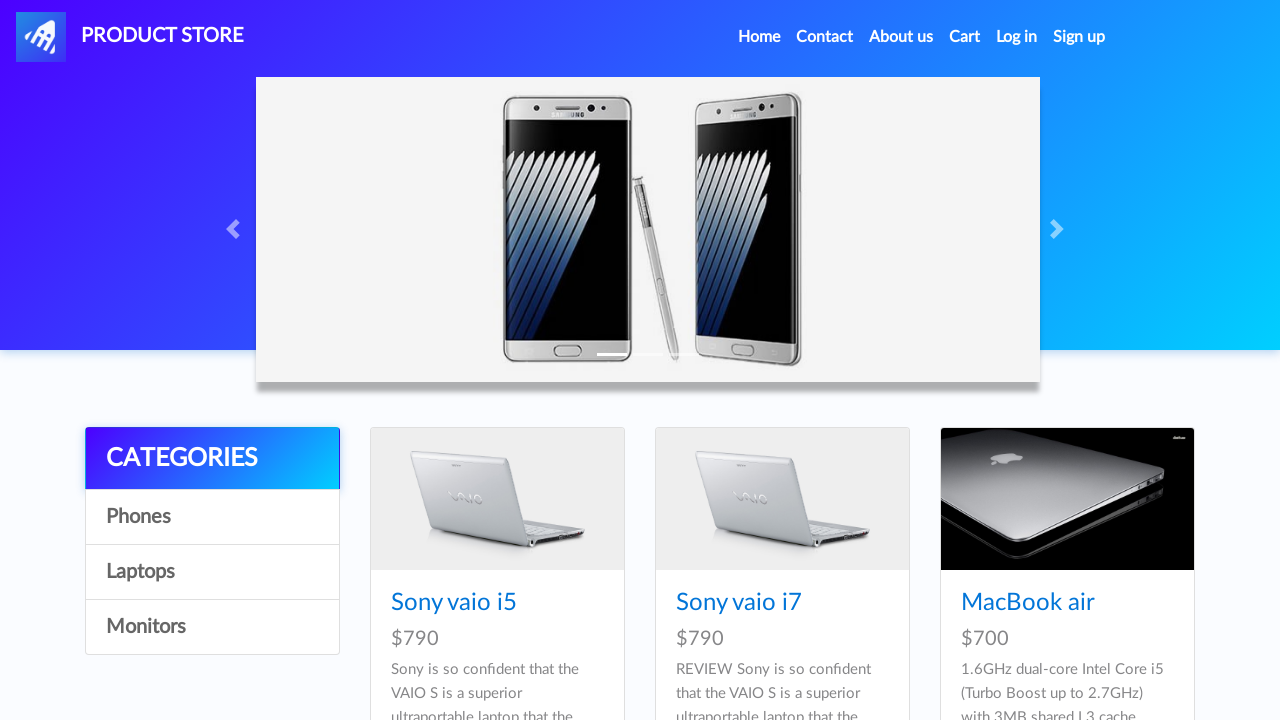

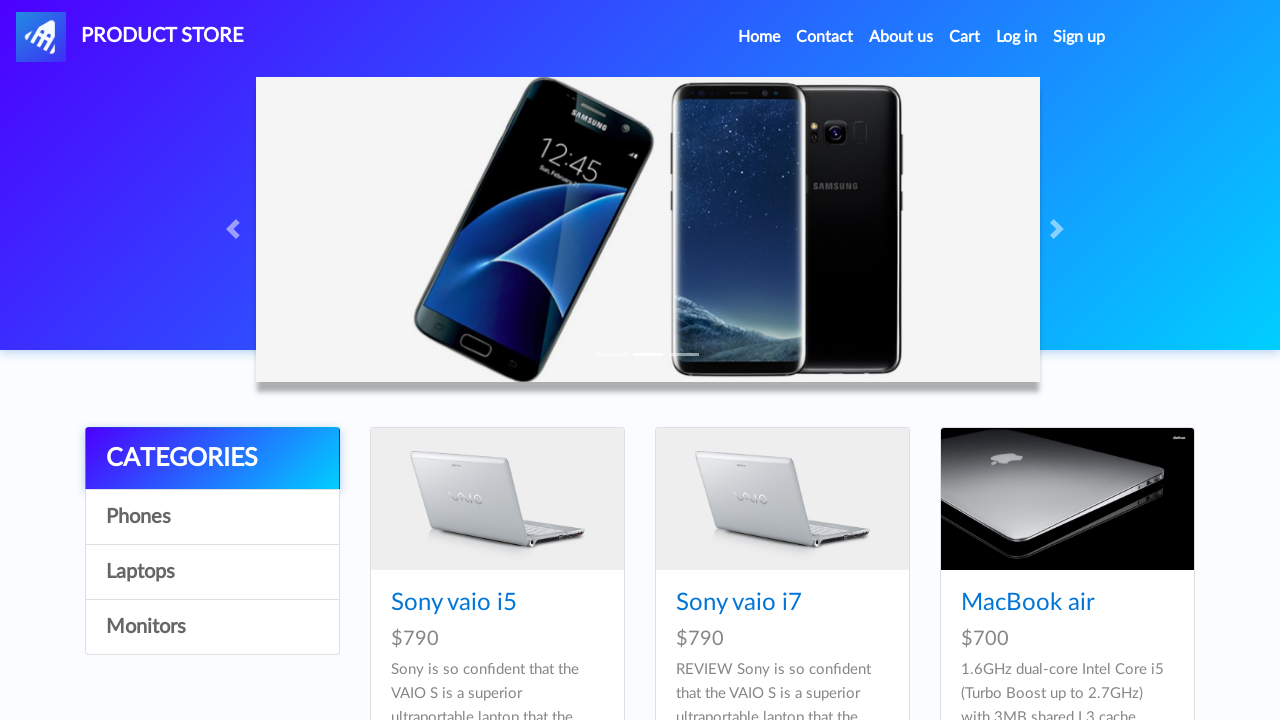